Navigates to GitHub homepage and searches for a user by tabbing to the search field and entering a username

Starting URL: https://github.com/

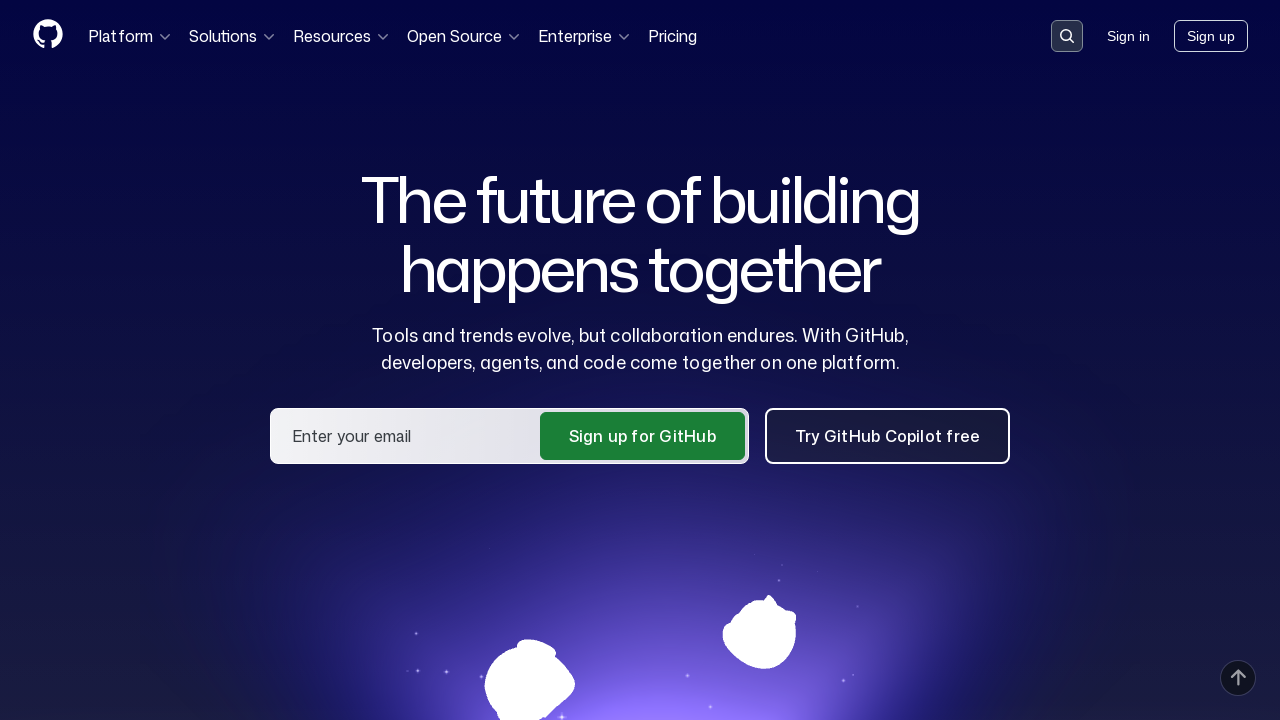

Pressed Tab to navigate to next element
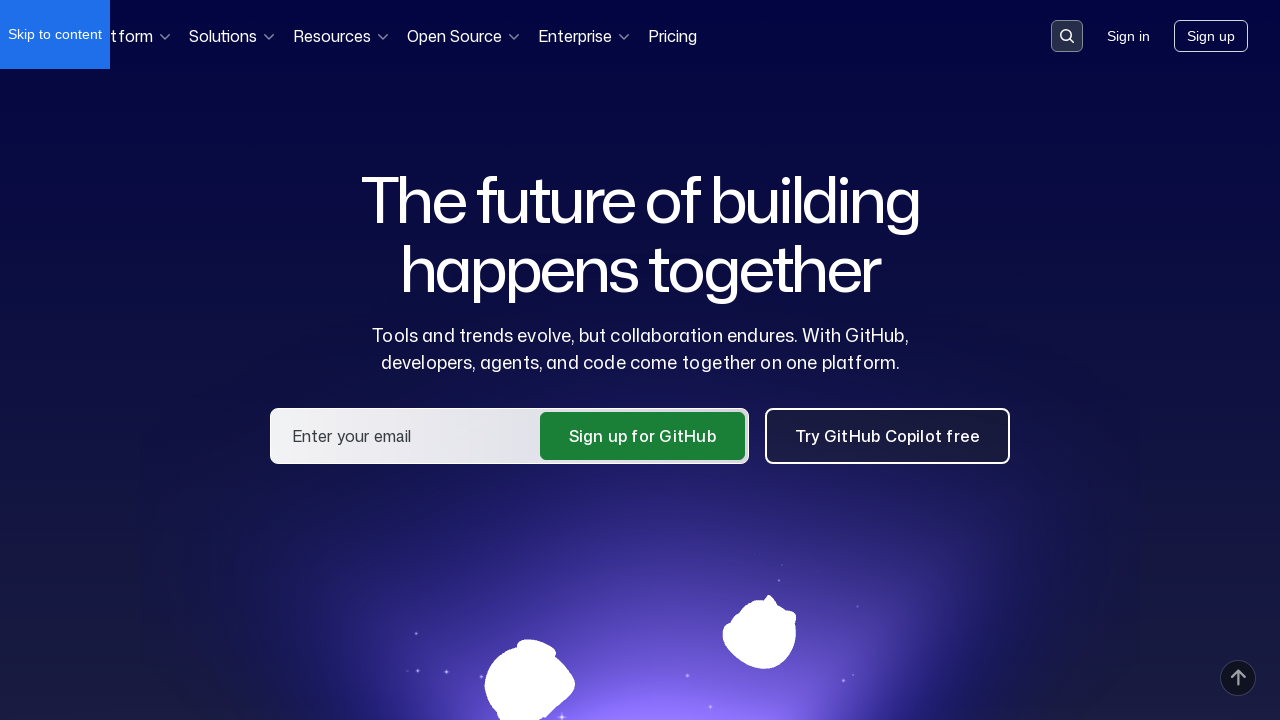

Pressed Tab to navigate to next element
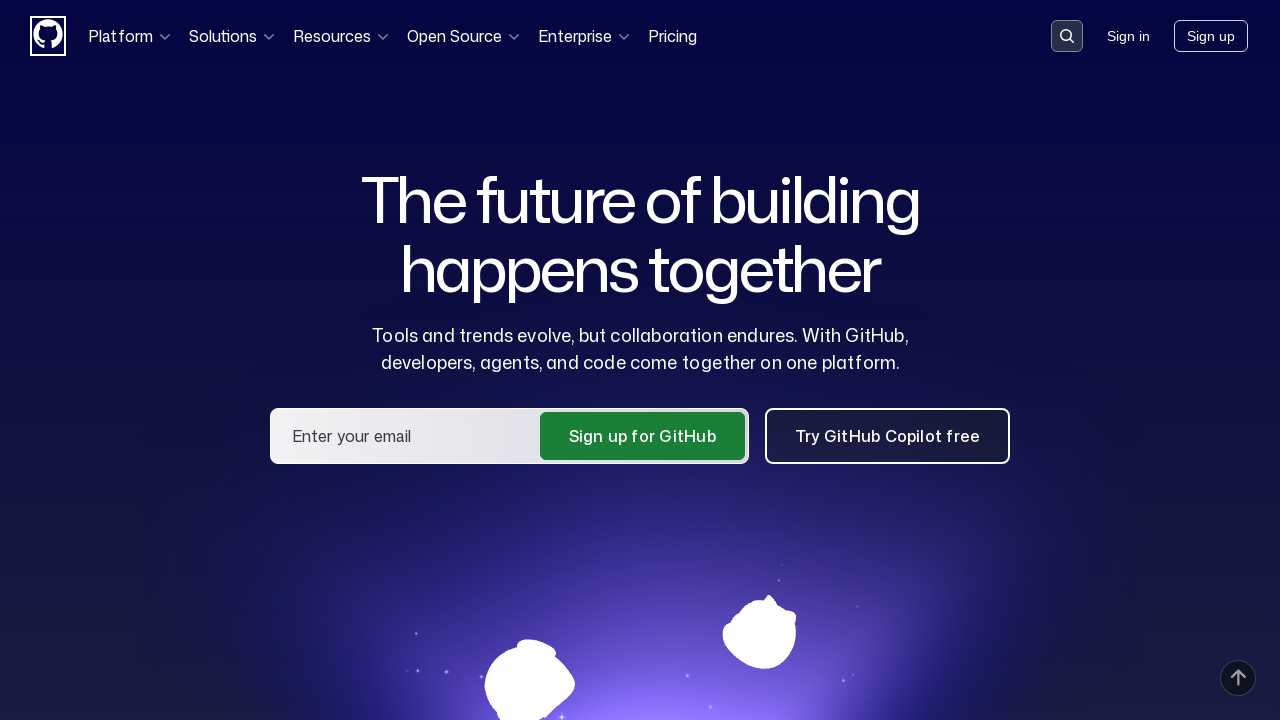

Pressed Tab to navigate to next element
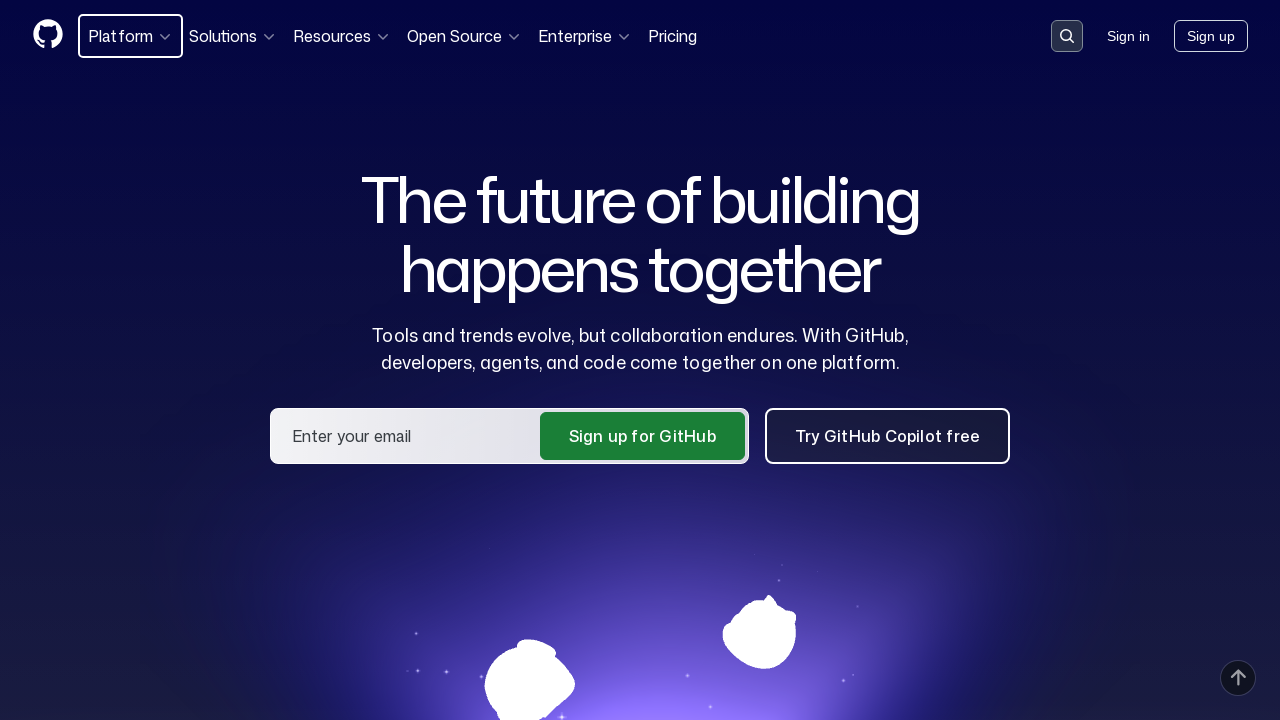

Pressed Tab to navigate to next element
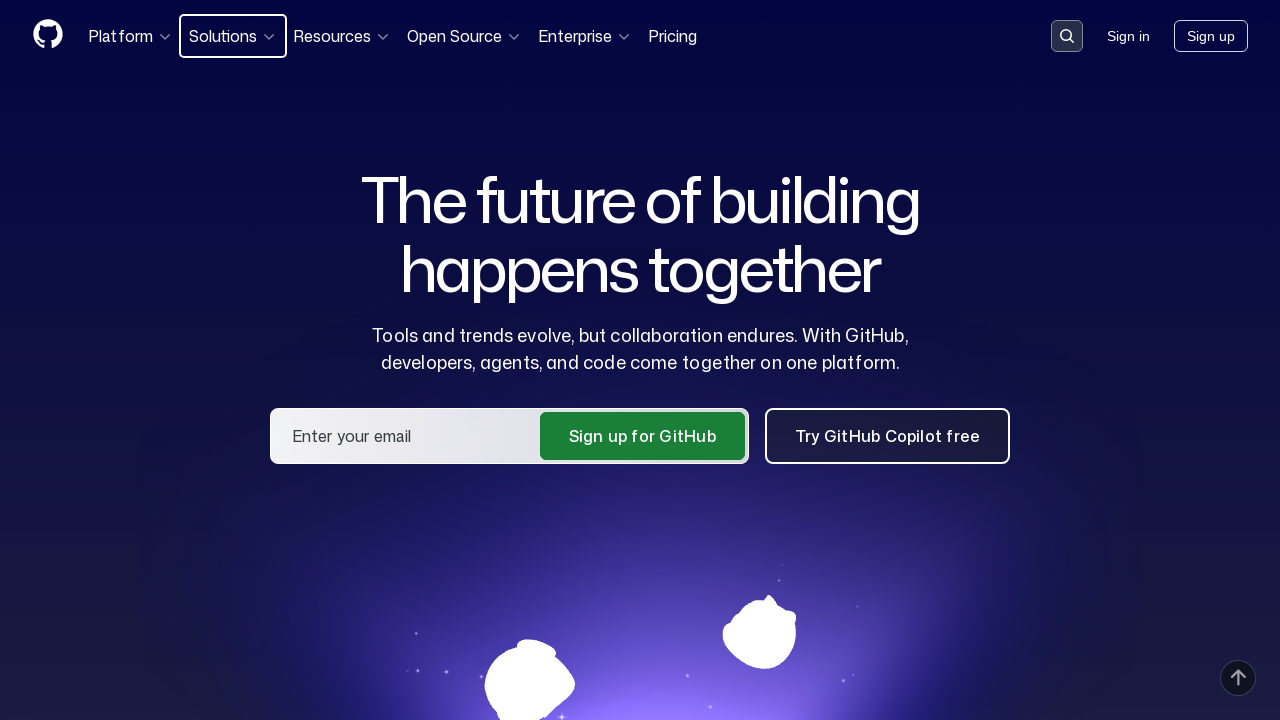

Pressed Tab to navigate to next element
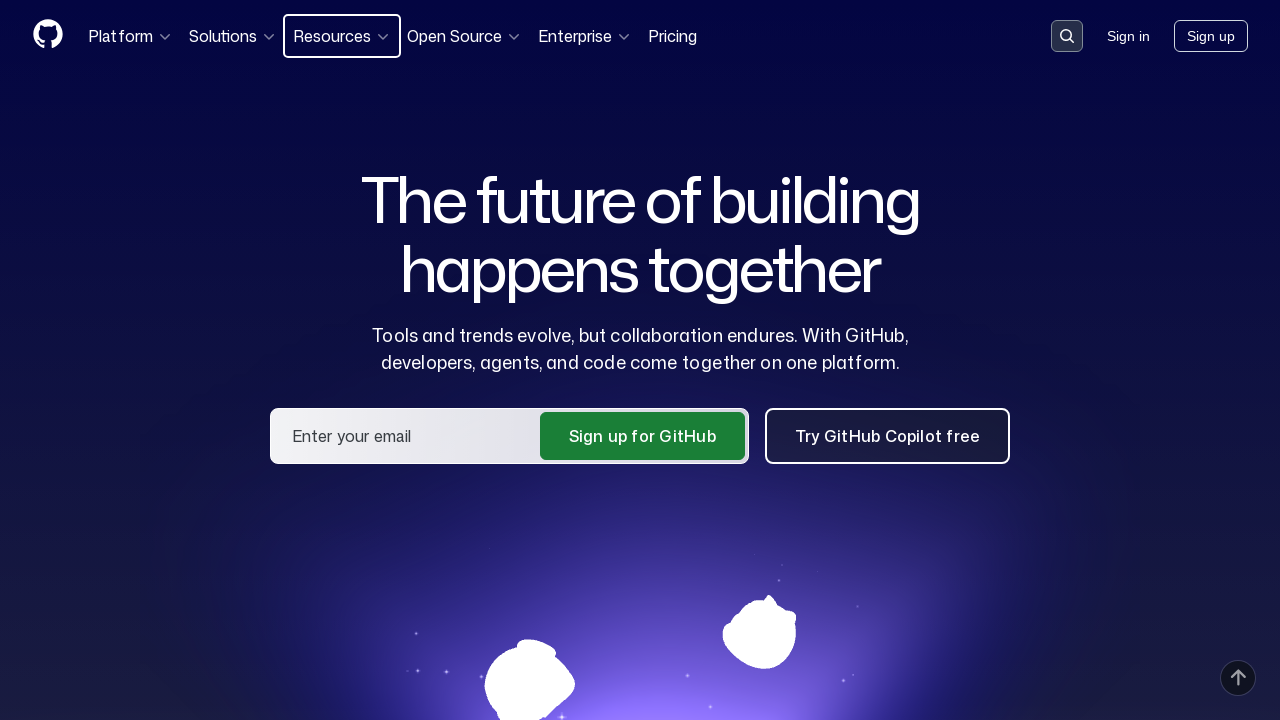

Pressed Tab to navigate to next element
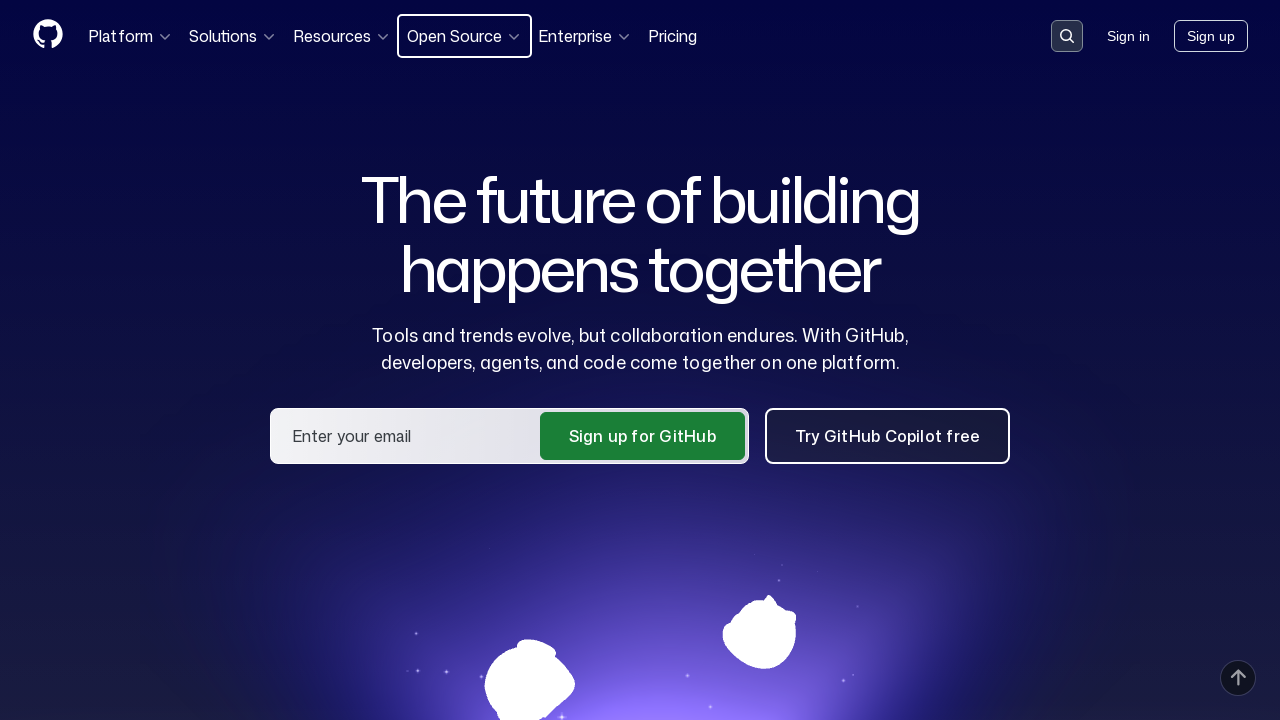

Pressed Tab to navigate to next element
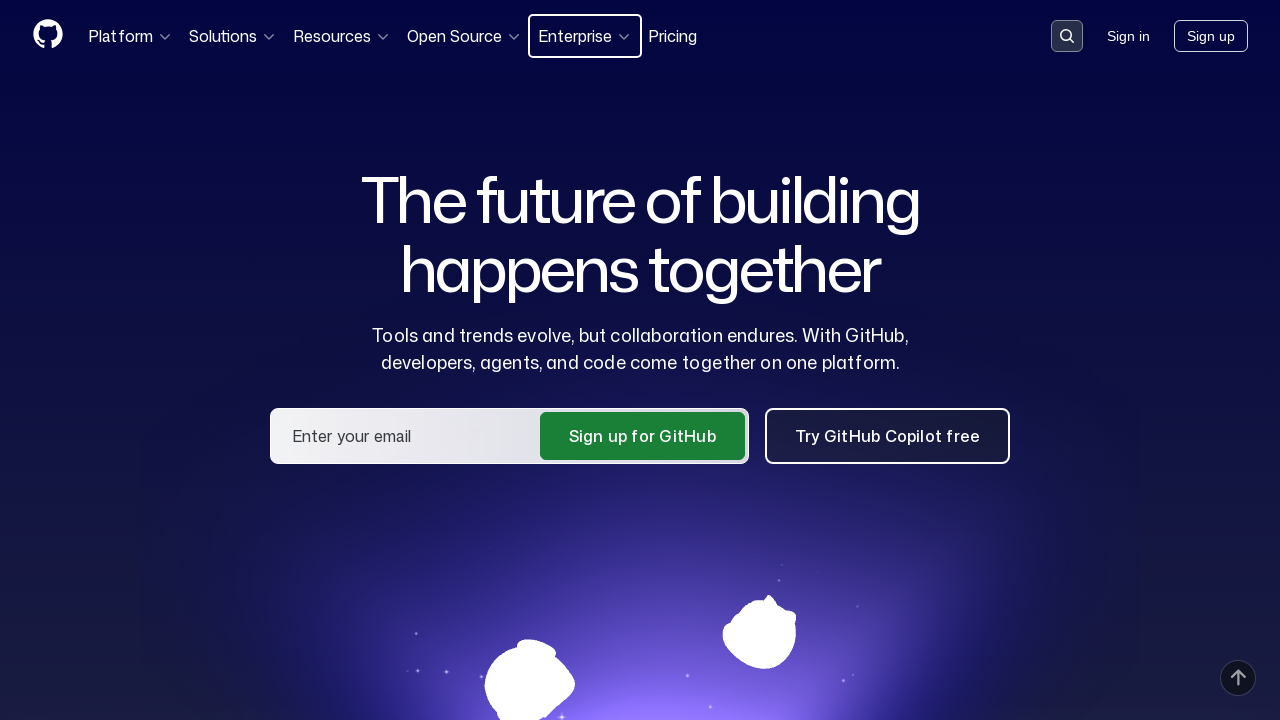

Typed username 'madhan4kmmr' in search field
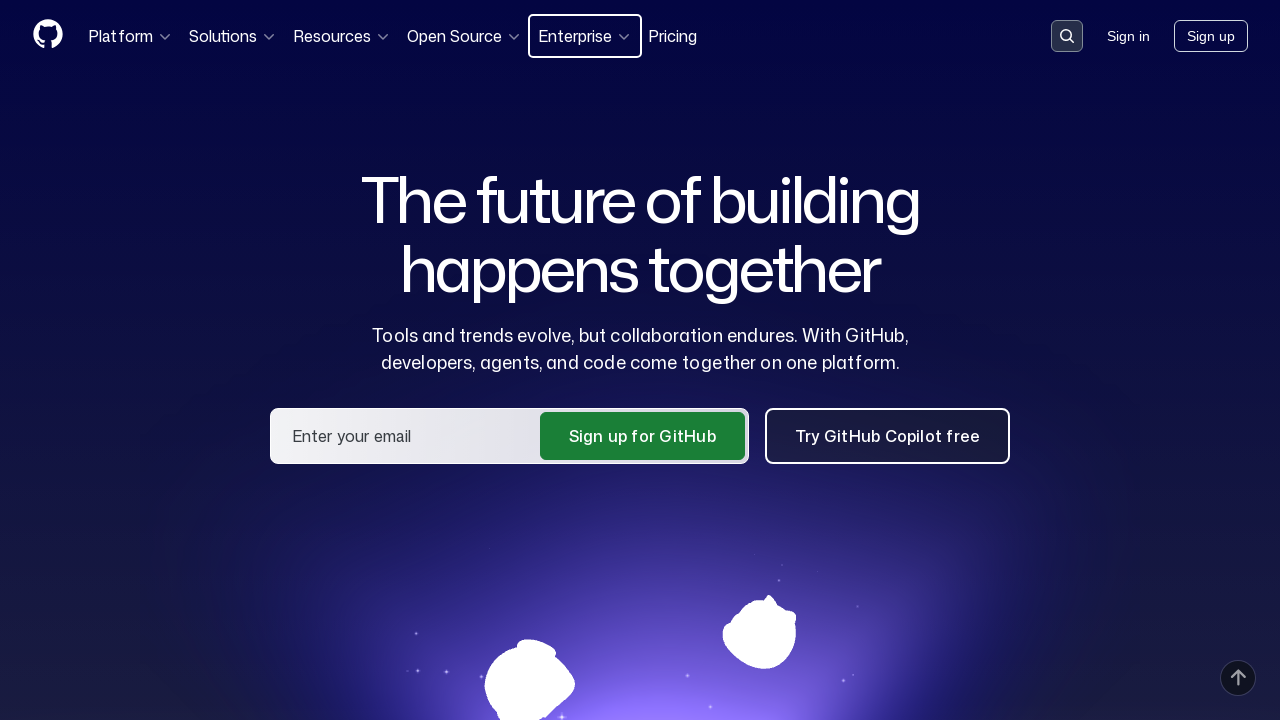

Pressed Enter to submit search
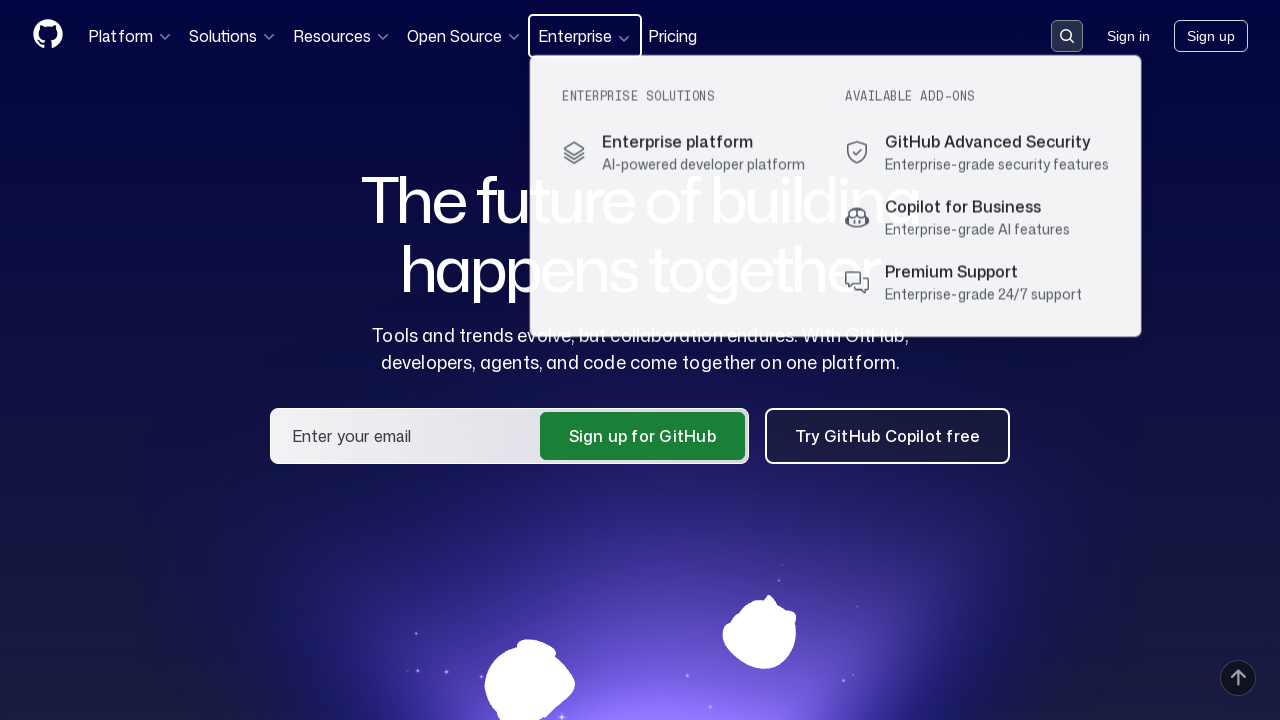

Search results loaded (networkidle state reached)
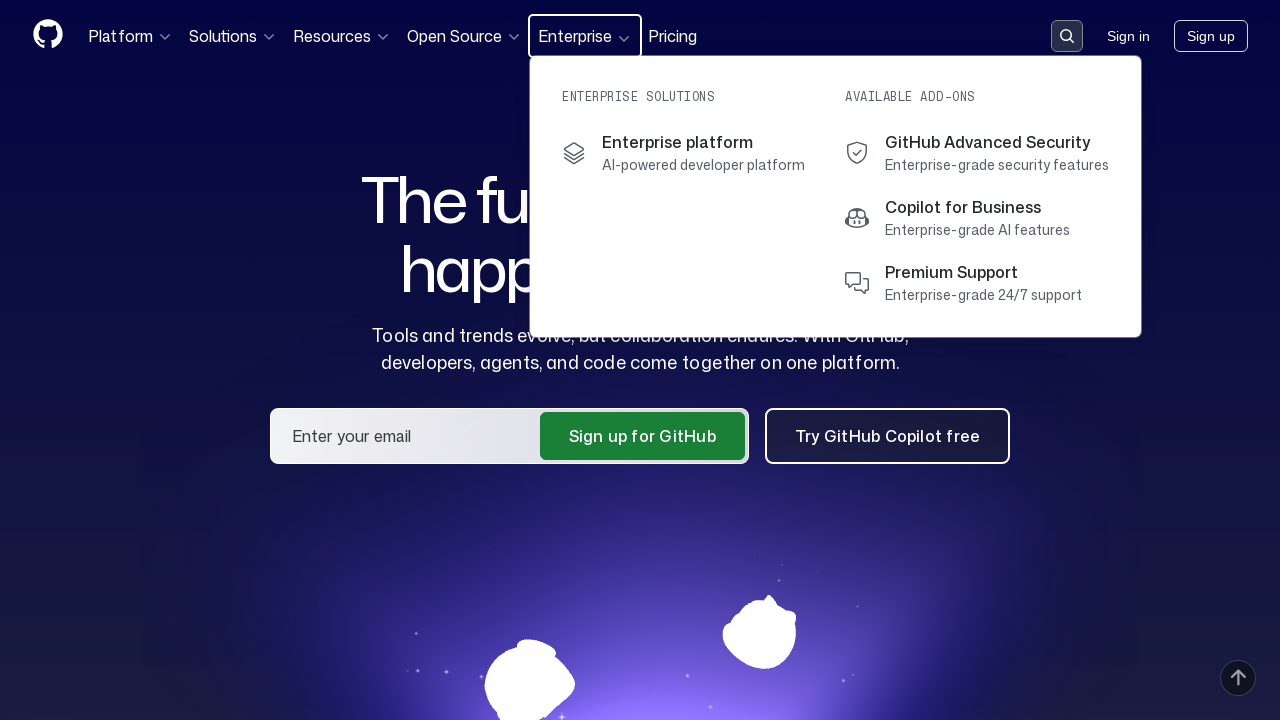

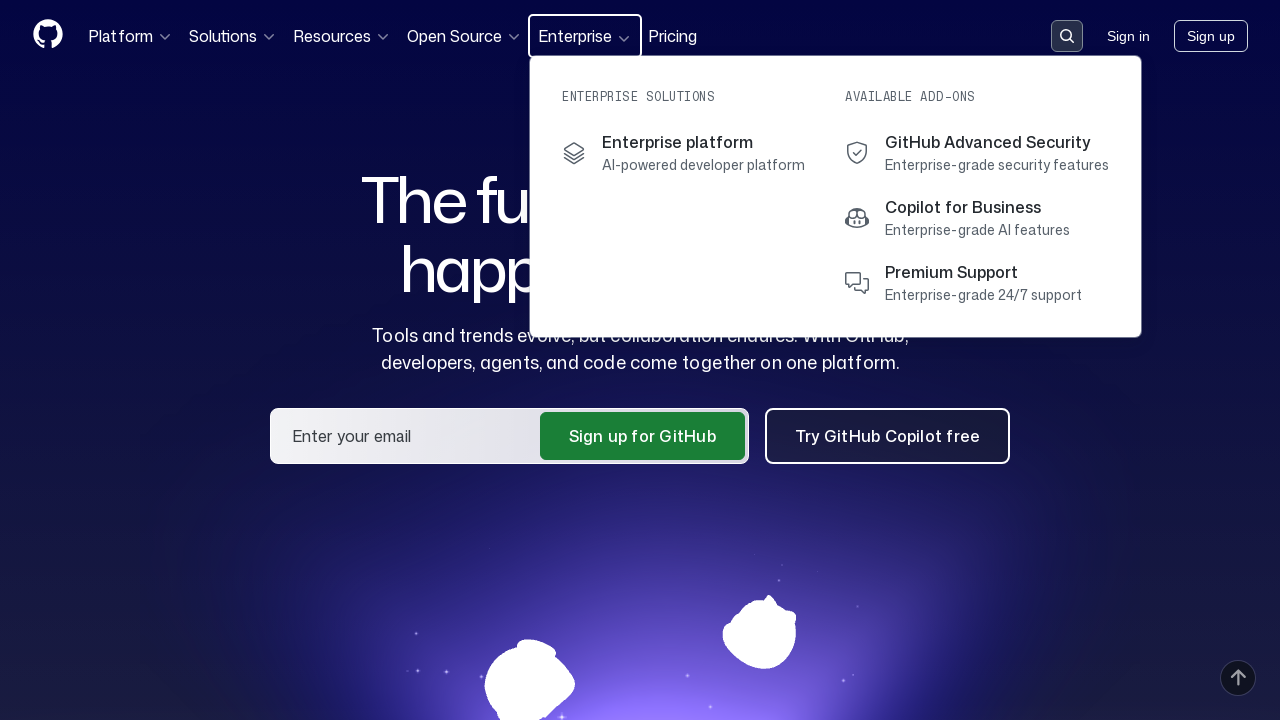